Tests the Tabs widget functionality by clicking on each tab (Use, Origin, What) and verifying they become selected, and checking that the "More" tab is disabled.

Starting URL: https://demoqa.com/tabs

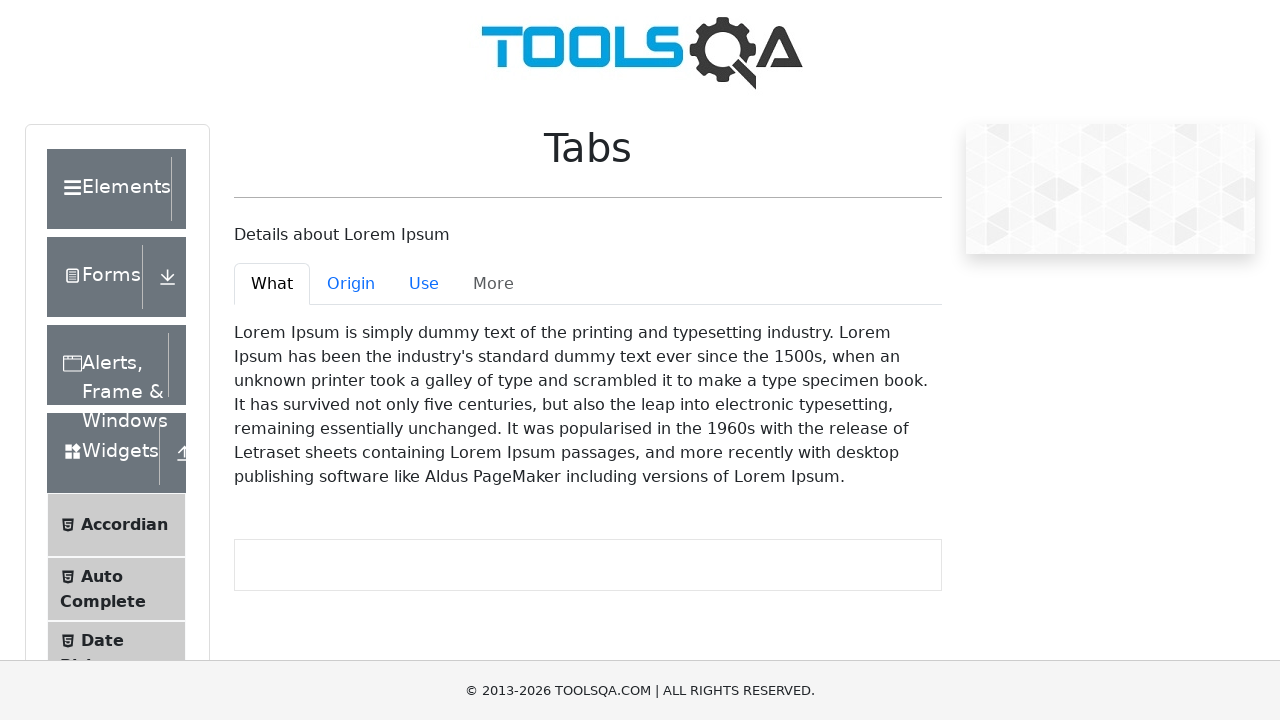

Clicked on 'Use' tab at (424, 284) on #demo-tab-use
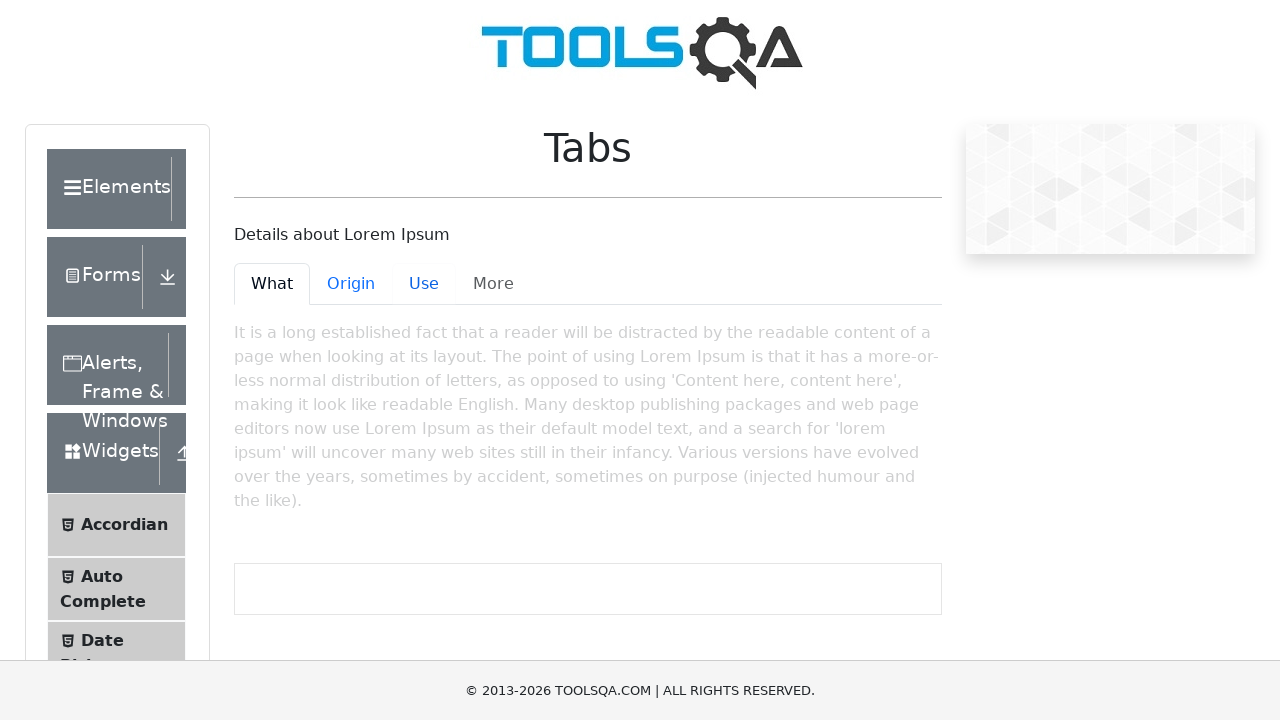

Verified 'Use' tab is selected
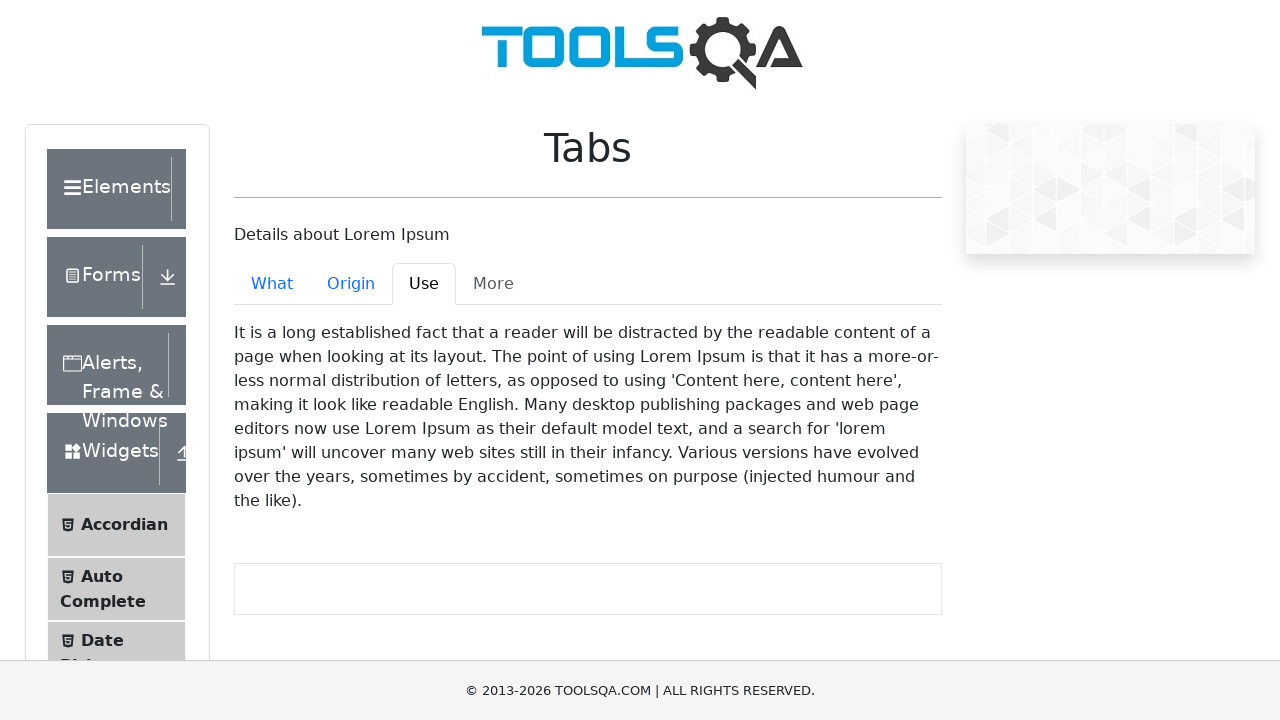

Clicked on 'Origin' tab at (351, 284) on #demo-tab-origin
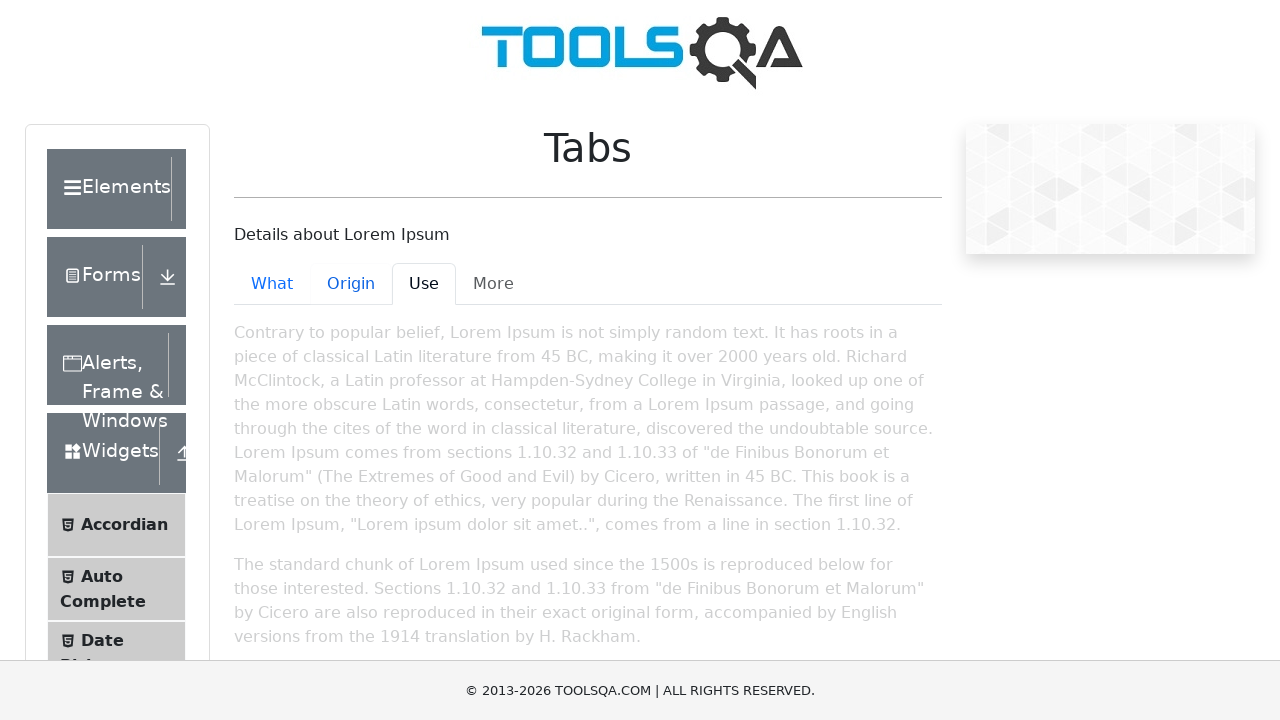

Verified 'Origin' tab is selected
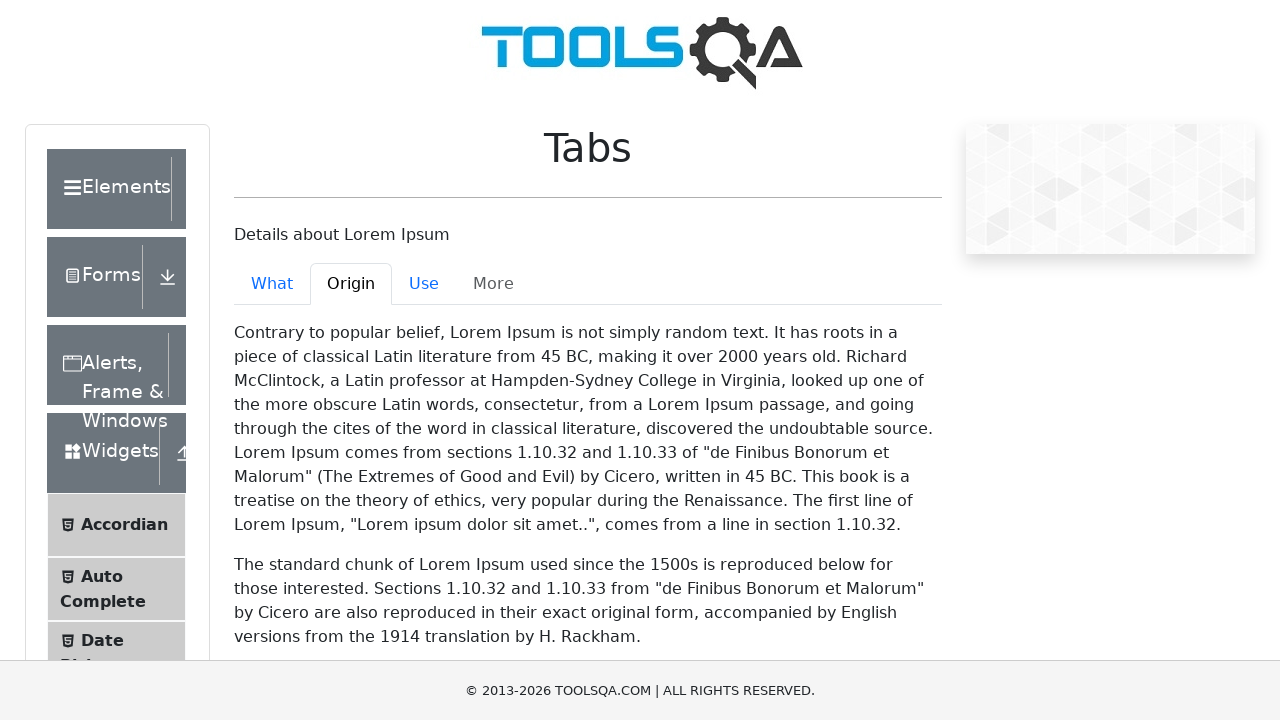

Clicked on 'What' tab at (272, 284) on #demo-tab-what
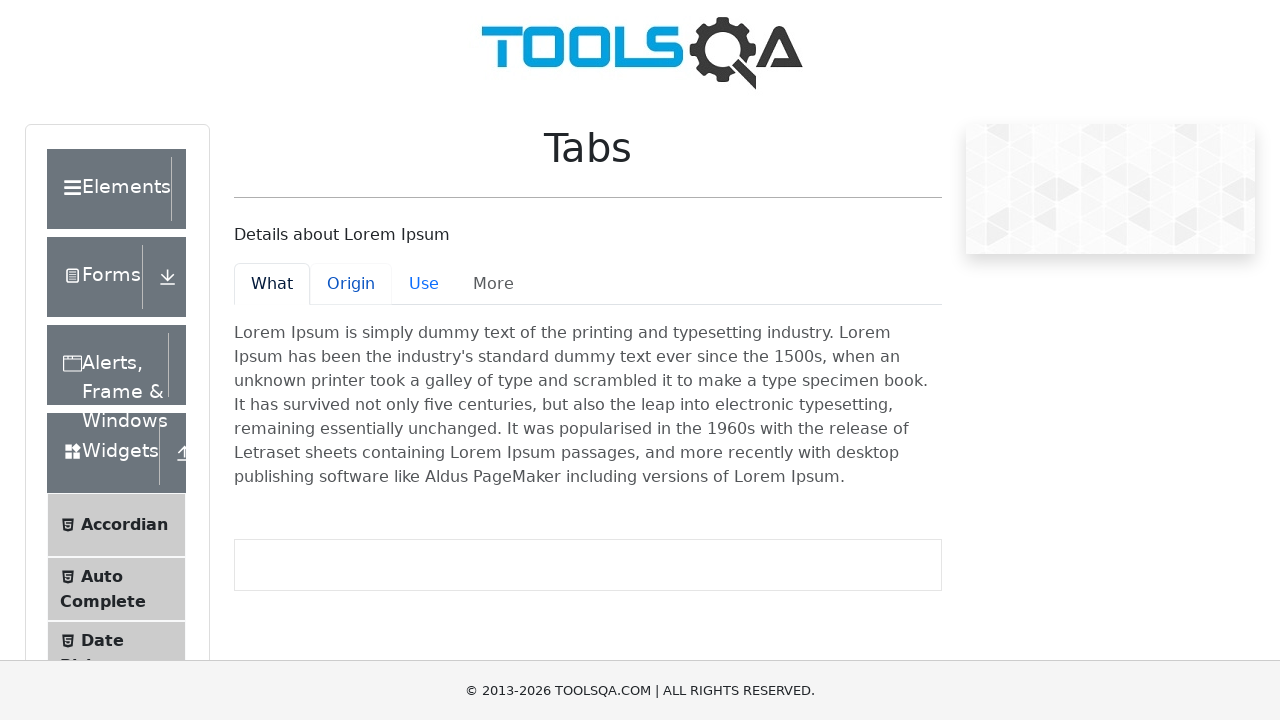

Verified 'What' tab is selected
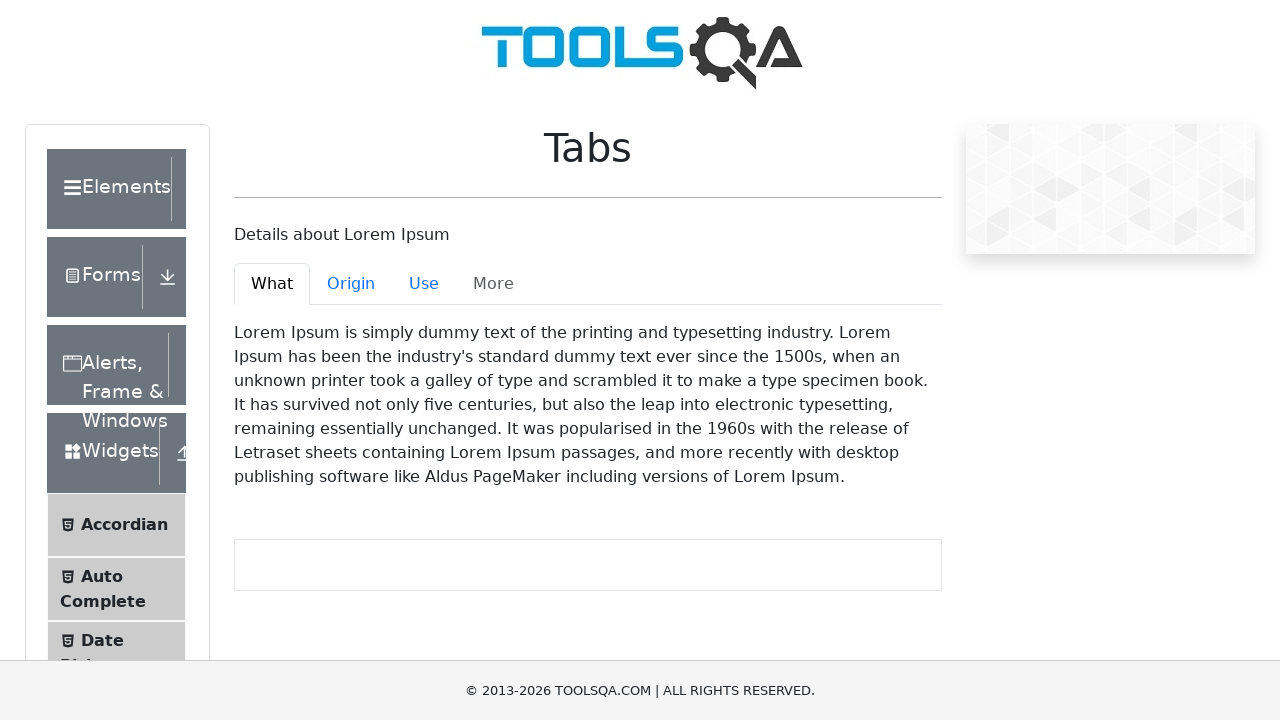

Verified 'More' tab is disabled
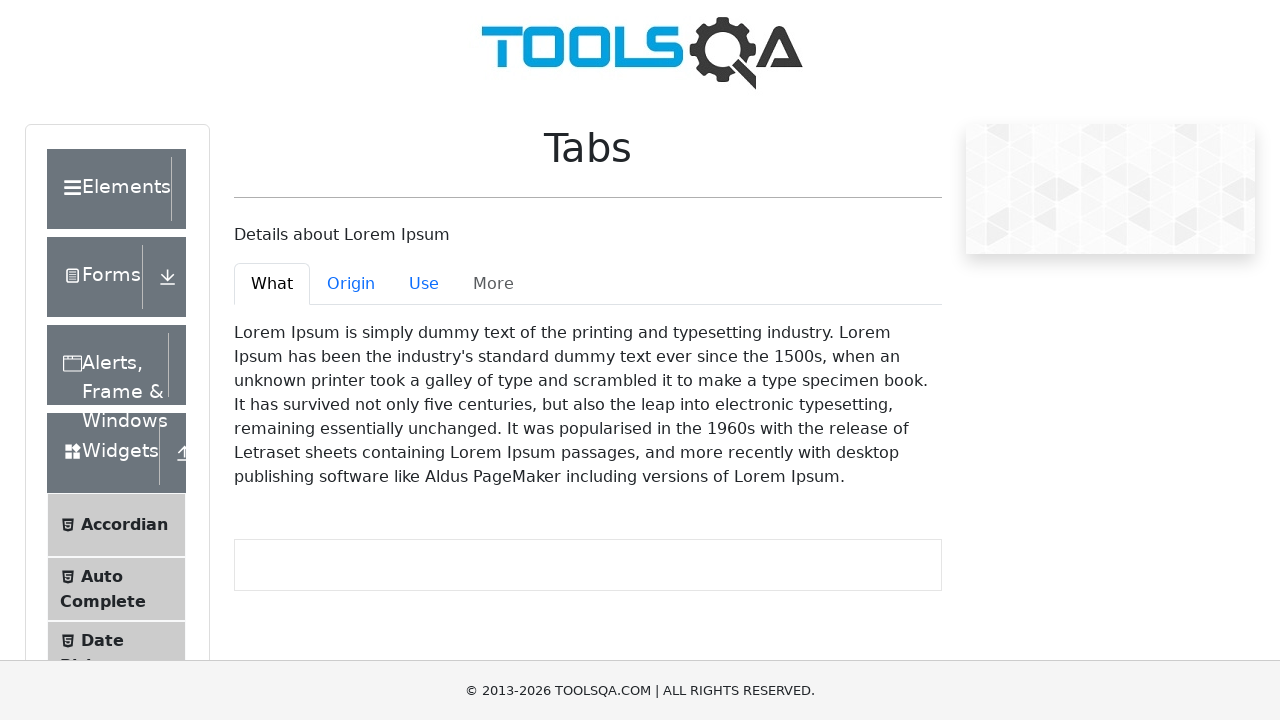

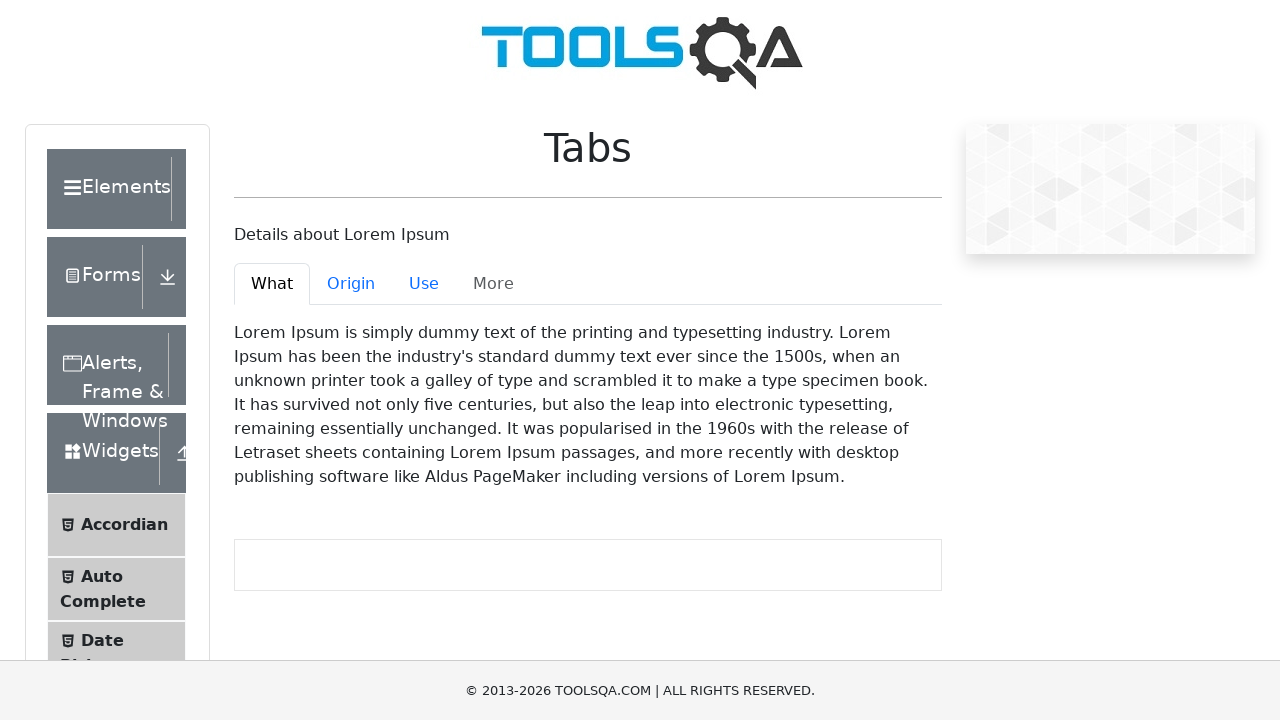